Tests JavaScript prompt dialog by dismissing it without entering text

Starting URL: https://the-internet.herokuapp.com/javascript_alerts

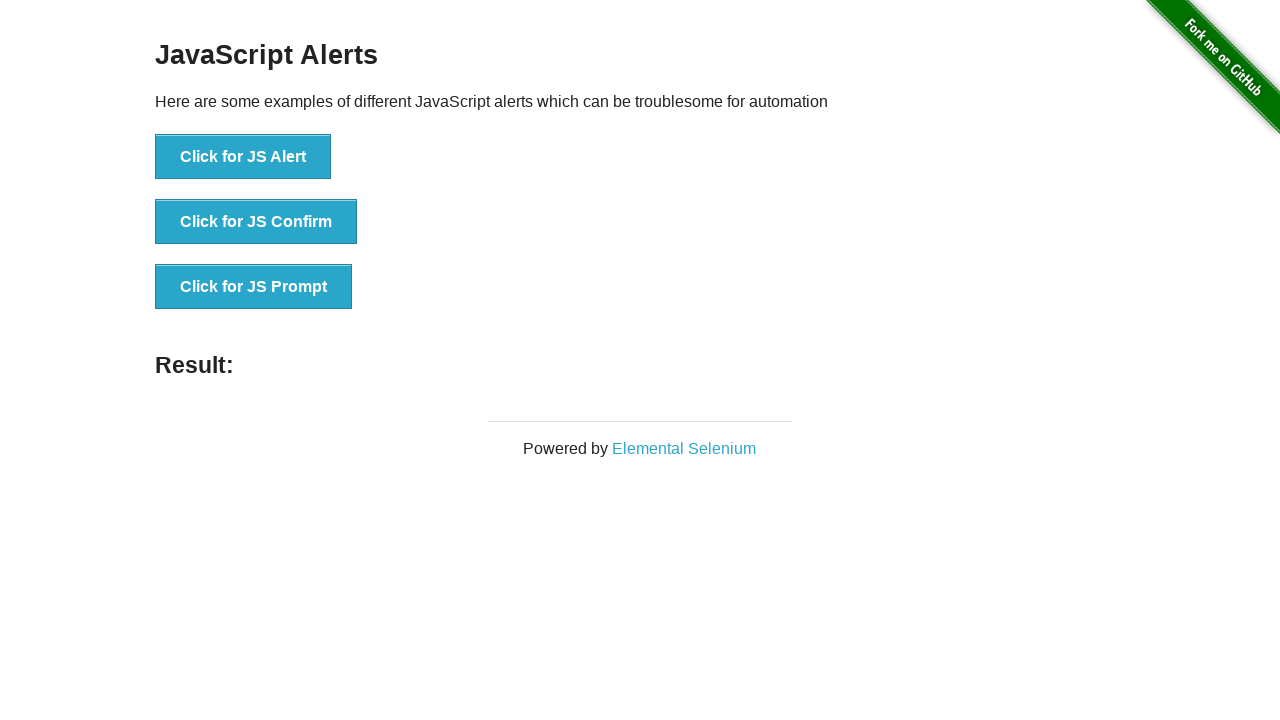

Set up dialog handler to dismiss prompt without entering text
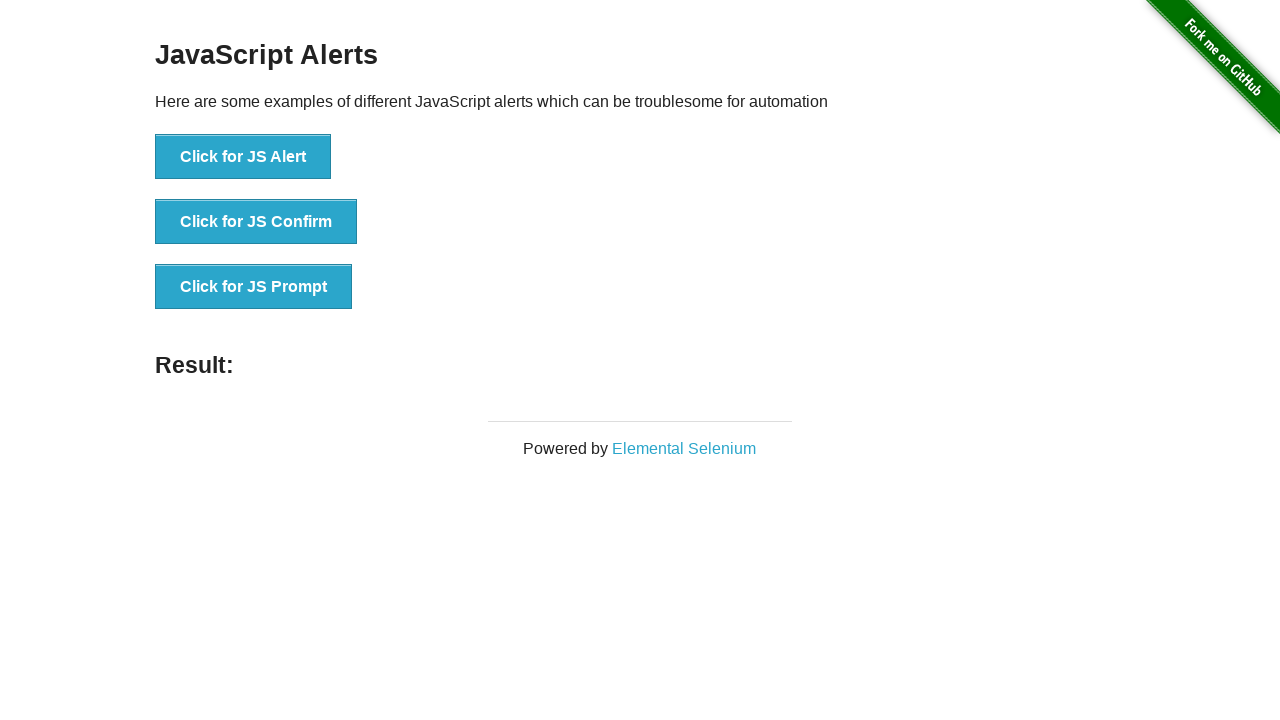

Clicked button to trigger JavaScript prompt dialog at (254, 287) on xpath=//button[text()='Click for JS Prompt']
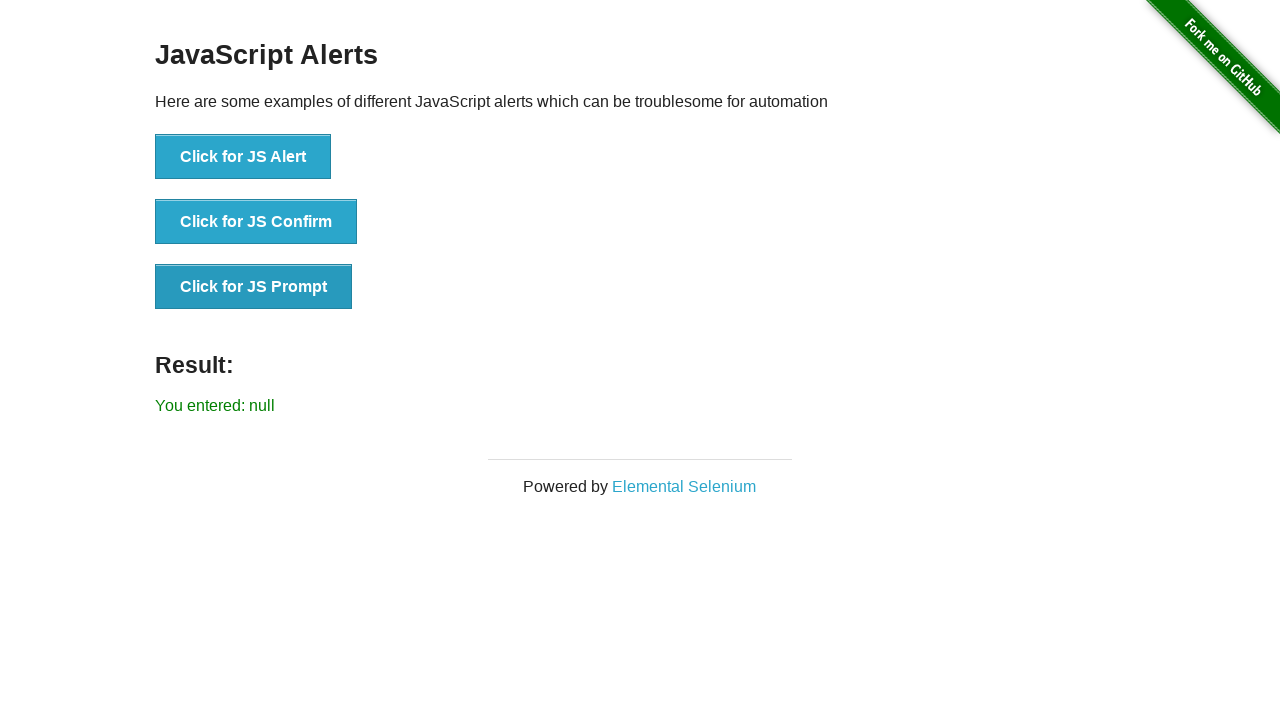

Result message appeared after dismissing prompt dialog
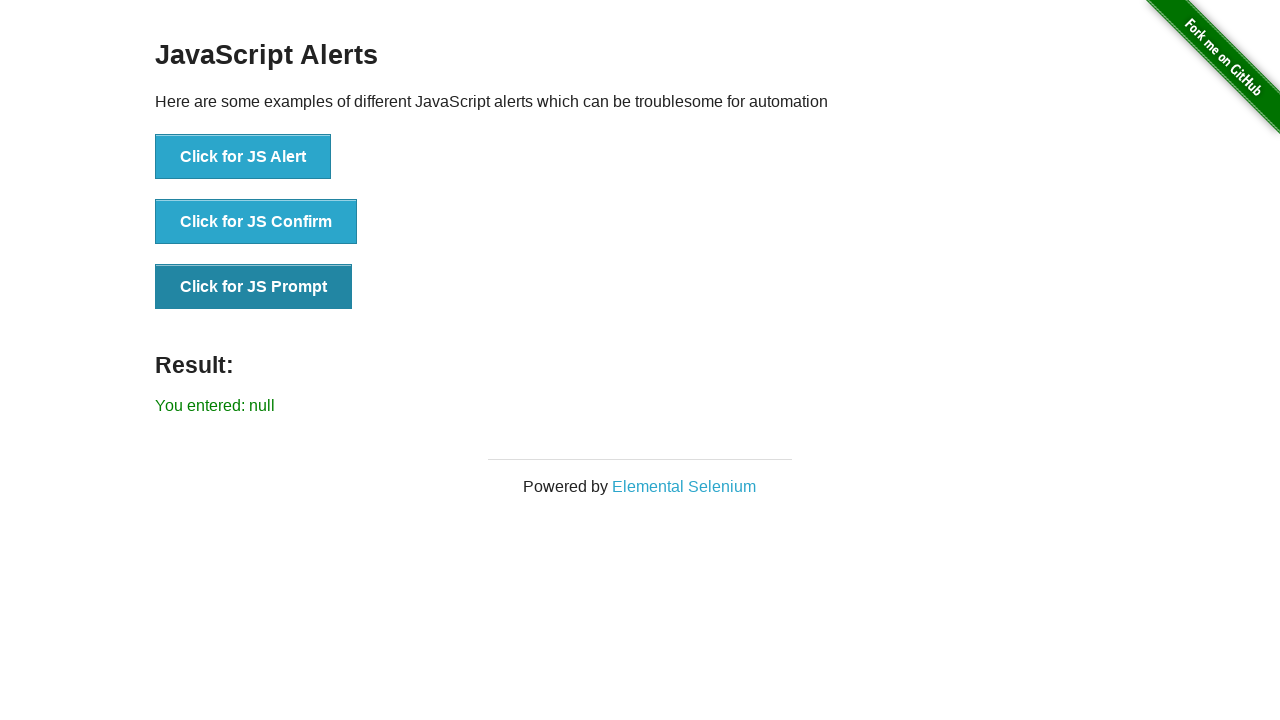

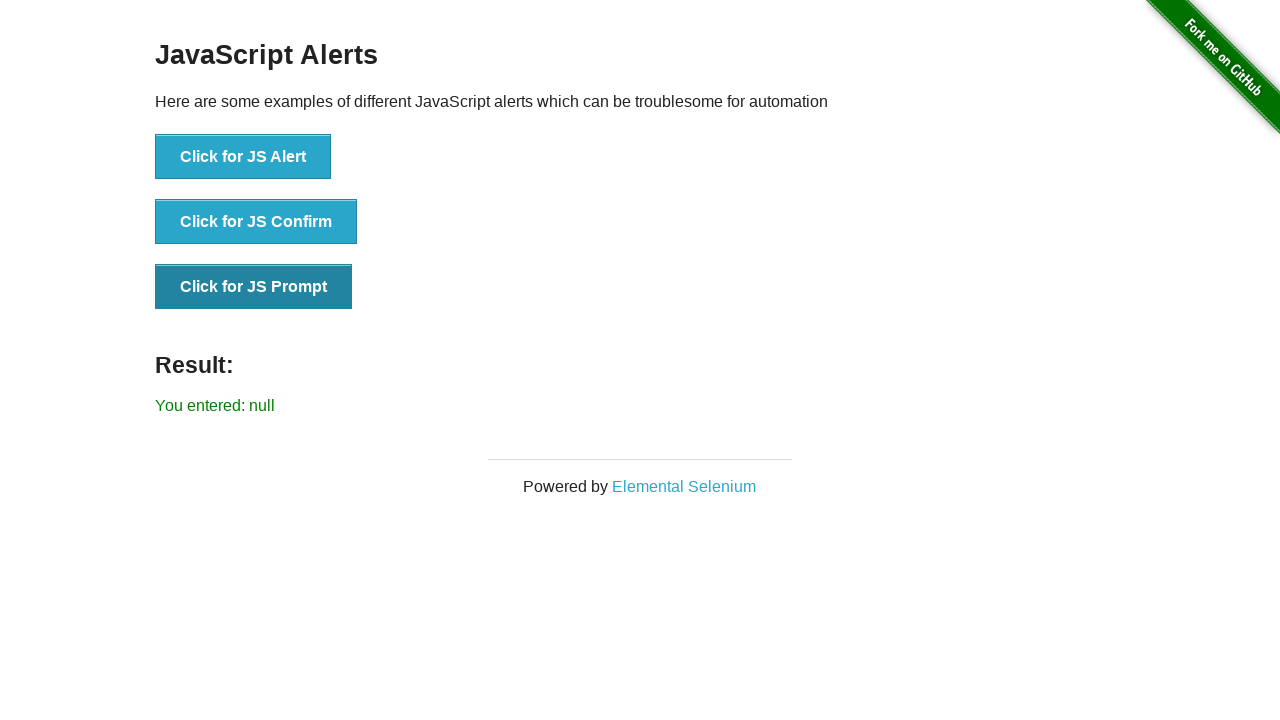